Tests checkbox functionality by verifying initial checkbox states, clicking both checkboxes to toggle them, and verifying the final states are reversed.

Starting URL: https://the-internet.herokuapp.com/checkboxes

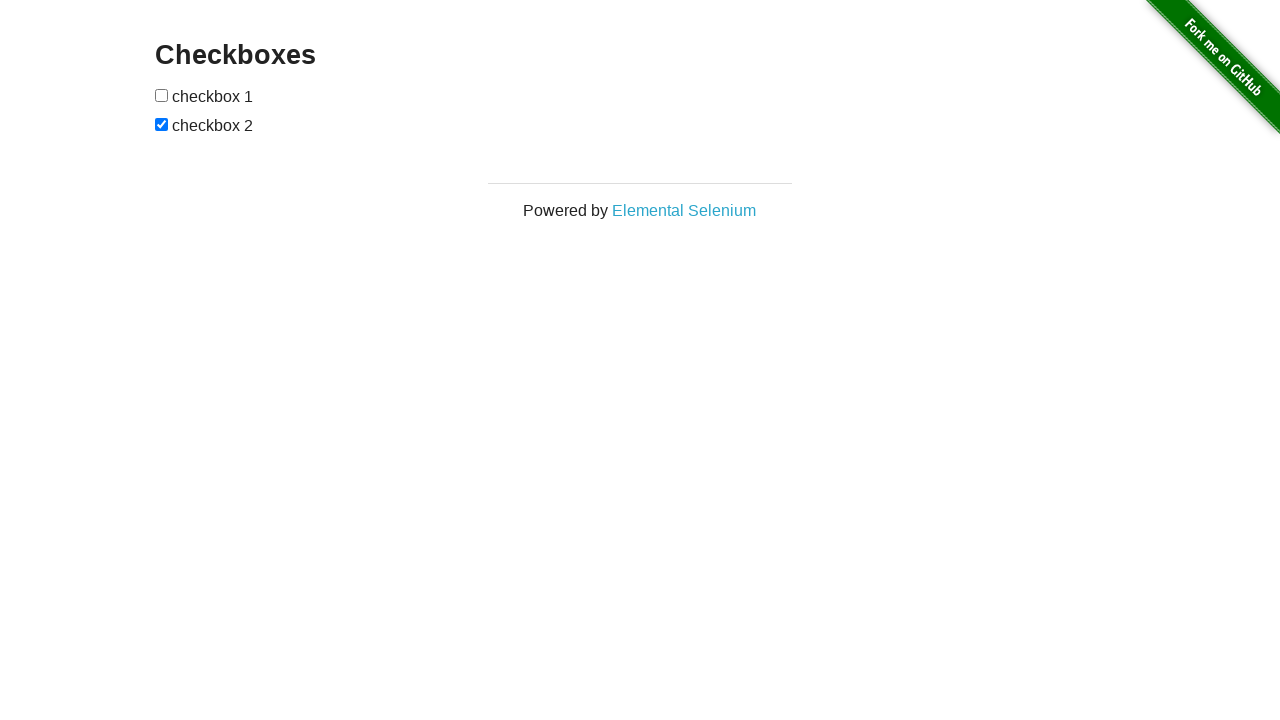

Located checkbox 1 element
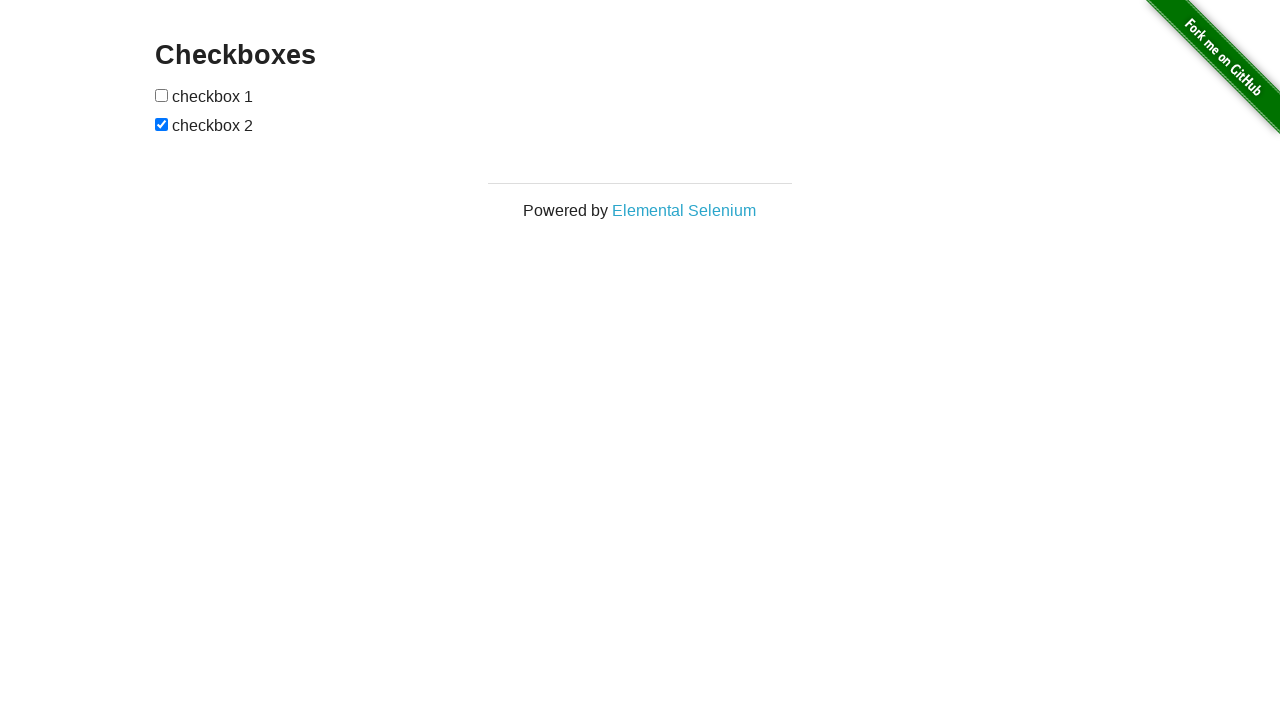

Located checkbox 2 element
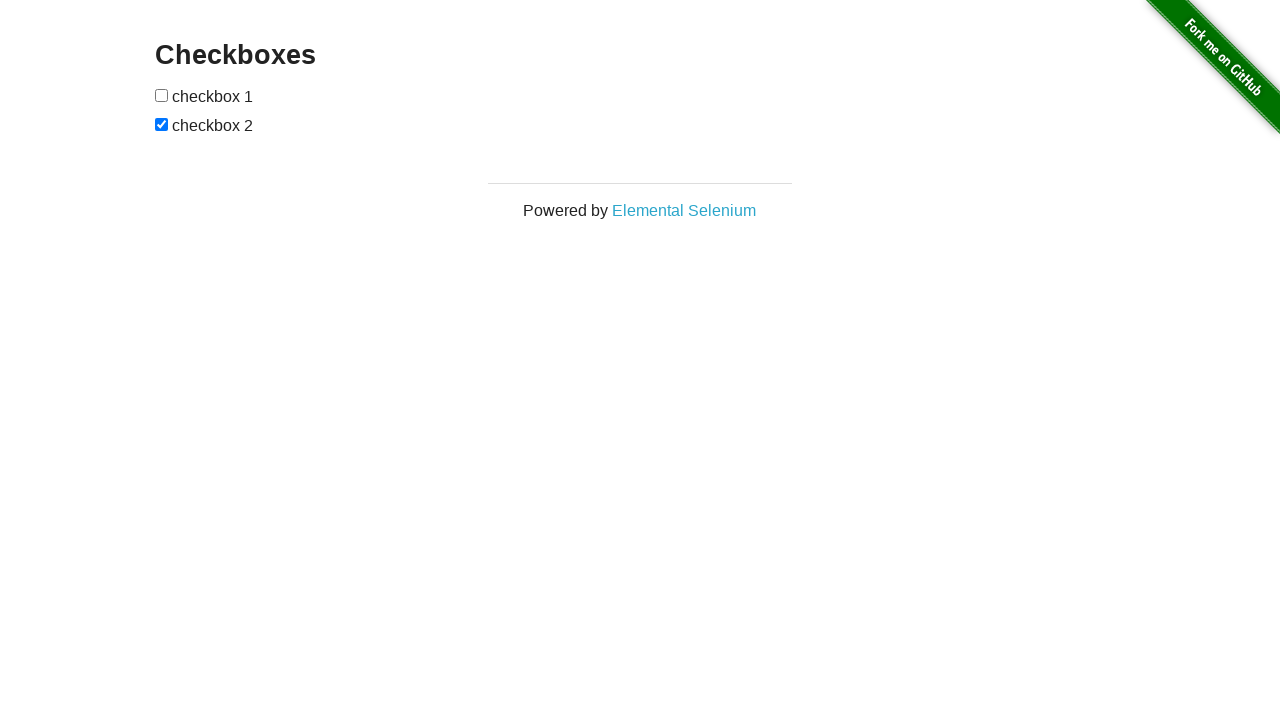

Verified that checkbox 2 is initially selected
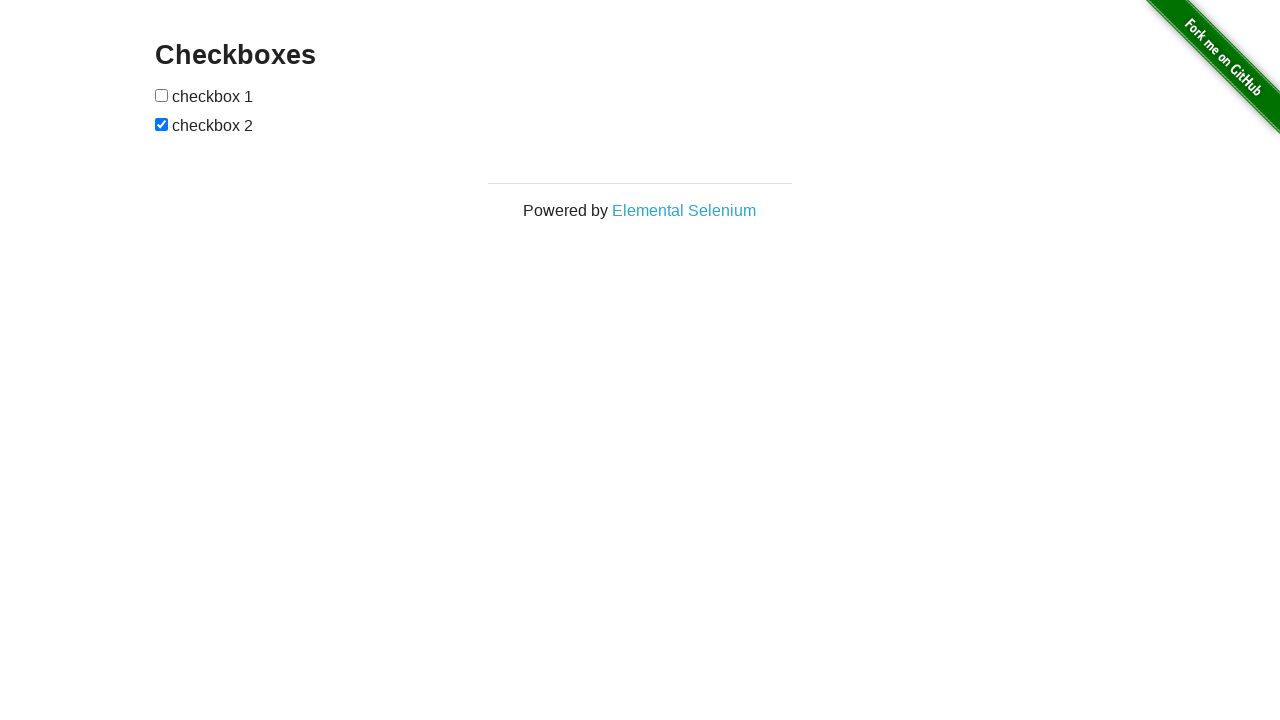

Verified that checkbox 1 is initially NOT selected
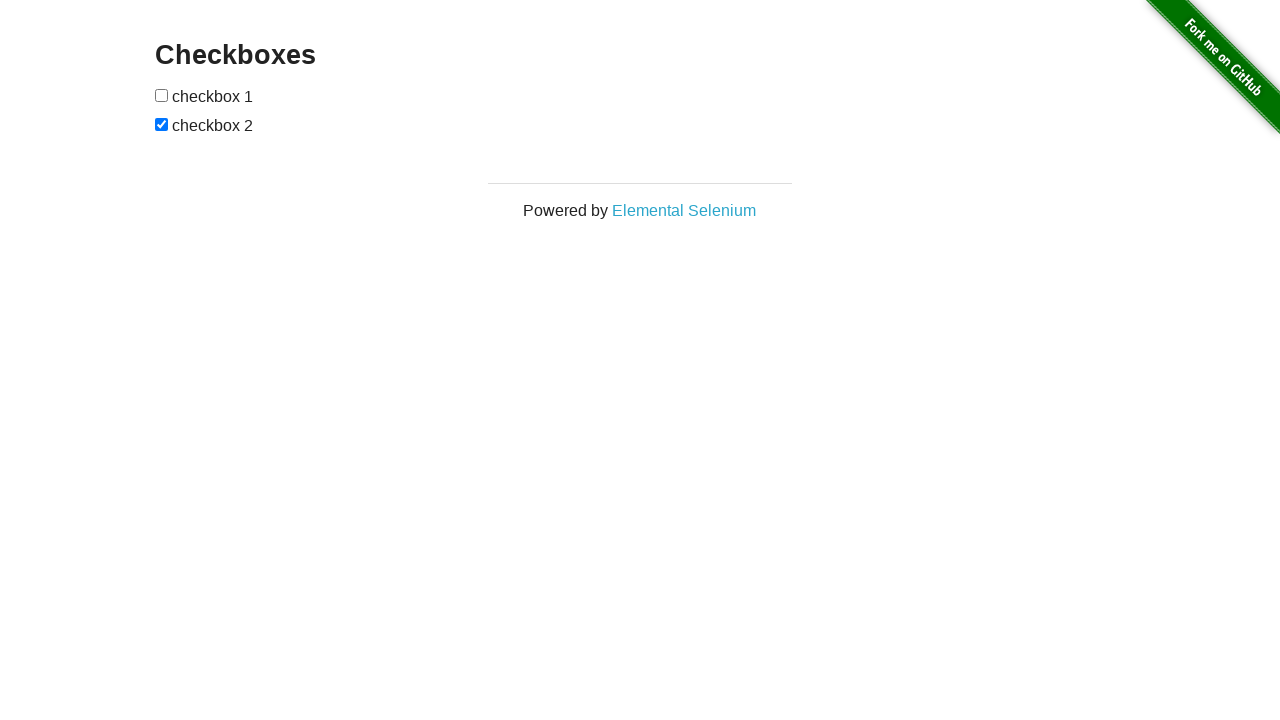

Clicked checkbox 1 to toggle it to selected at (162, 95) on xpath=//form[@id='checkboxes']/input[1]
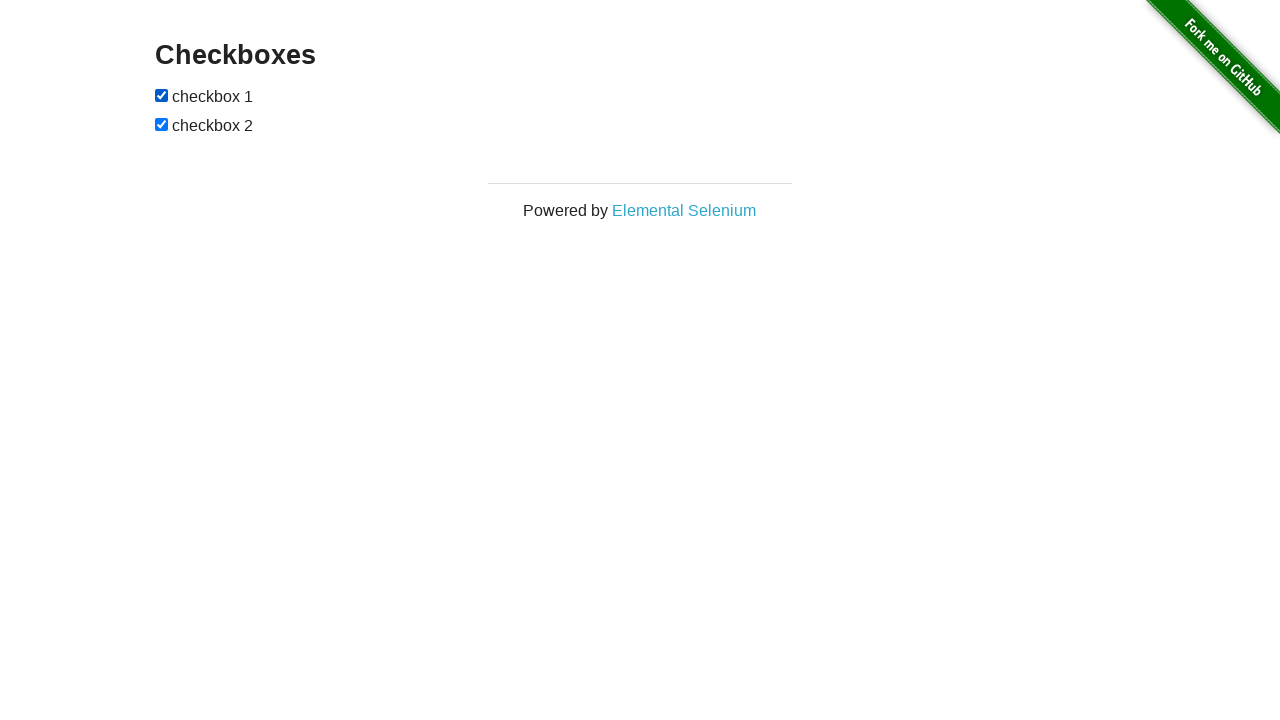

Clicked checkbox 2 to toggle it to NOT selected at (162, 124) on xpath=//form[@id='checkboxes']/input[2]
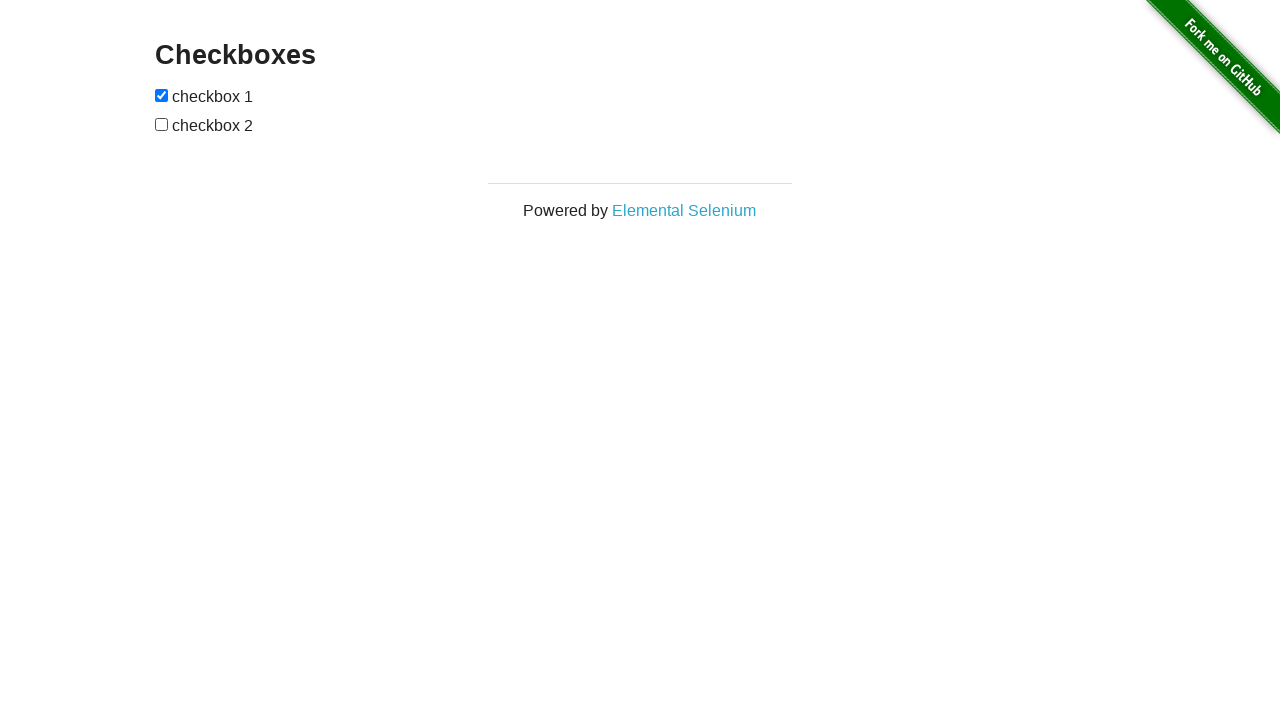

Verified that checkbox 1 is now selected
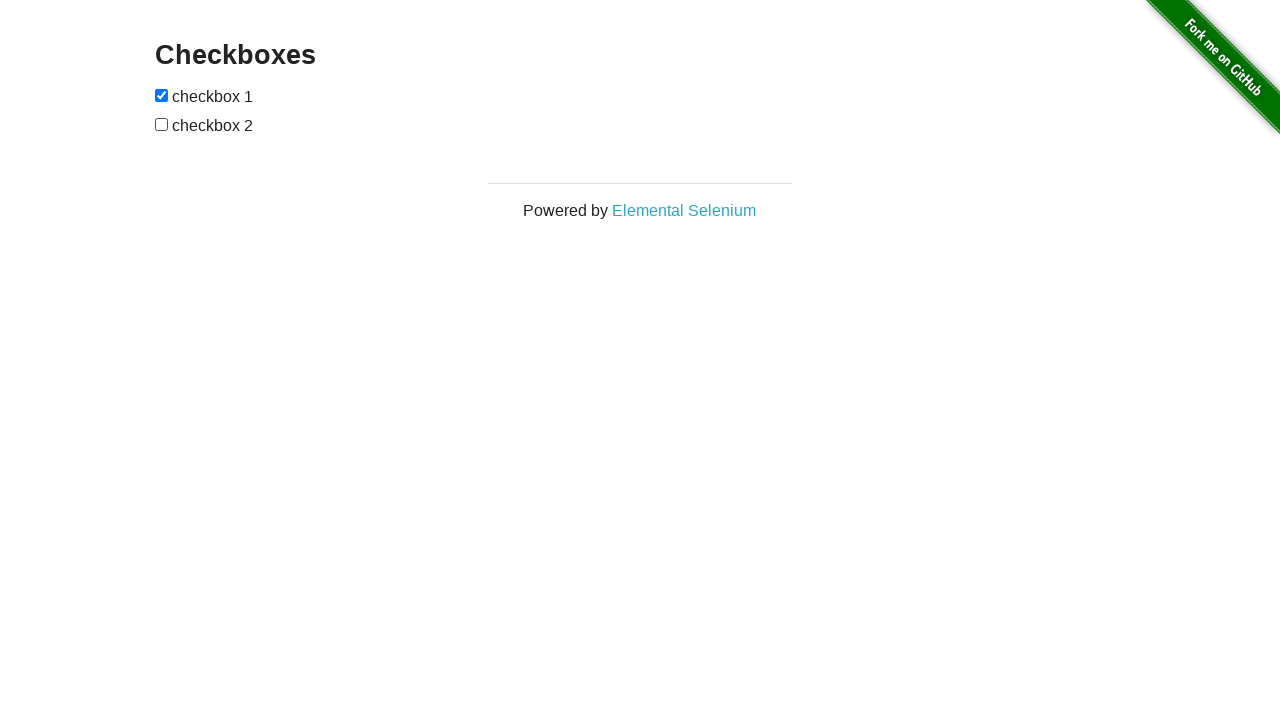

Verified that checkbox 2 is now NOT selected
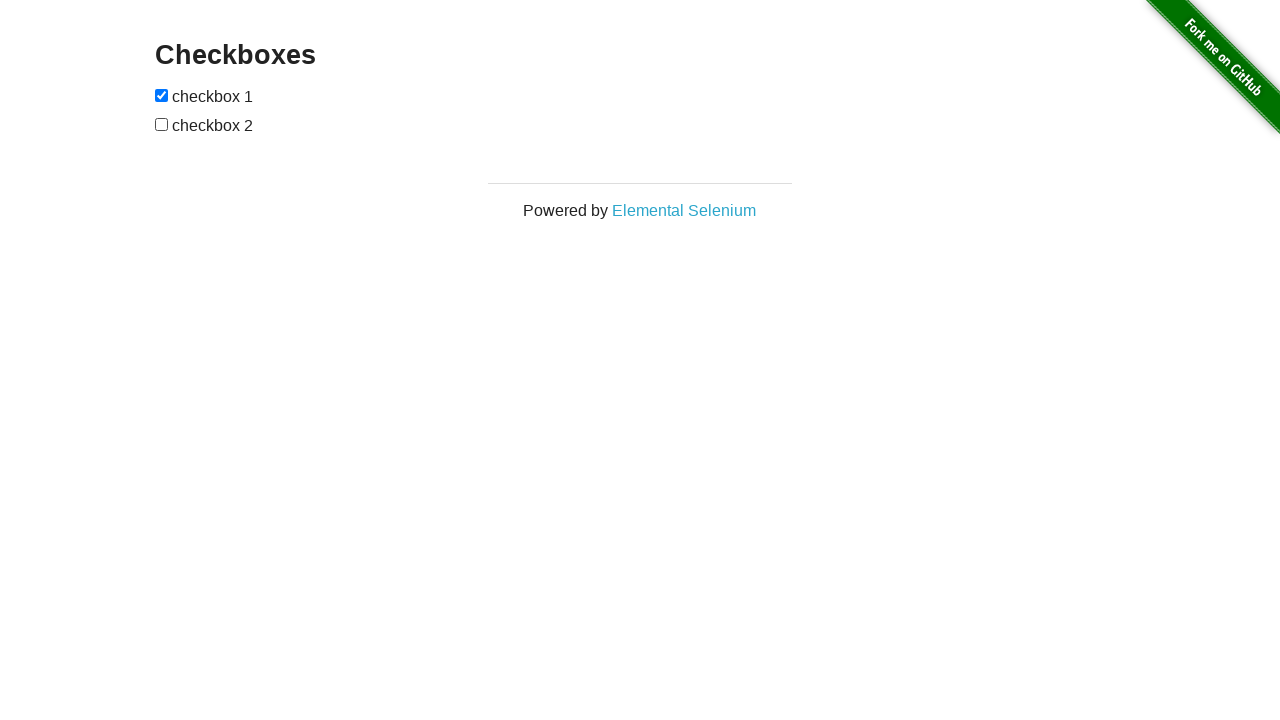

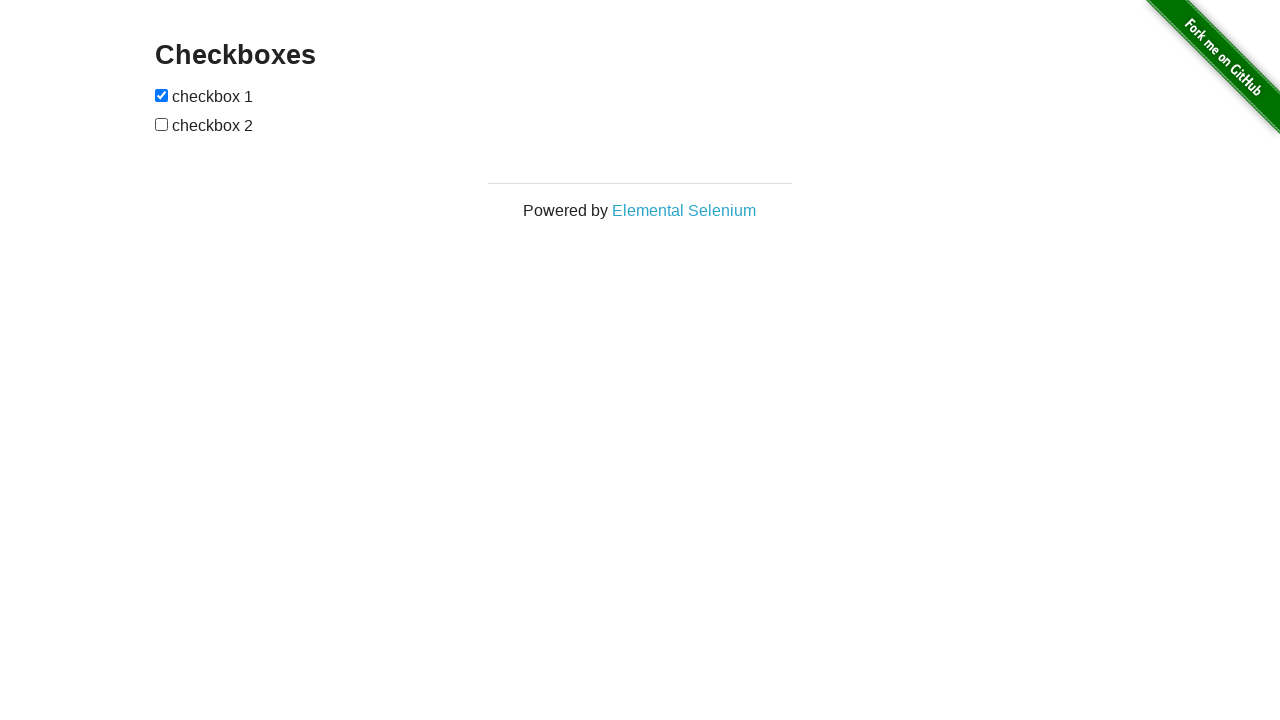